Tests the challenging DOM page by navigating to it and verifying table content is displayed

Starting URL: https://the-internet.herokuapp.com/

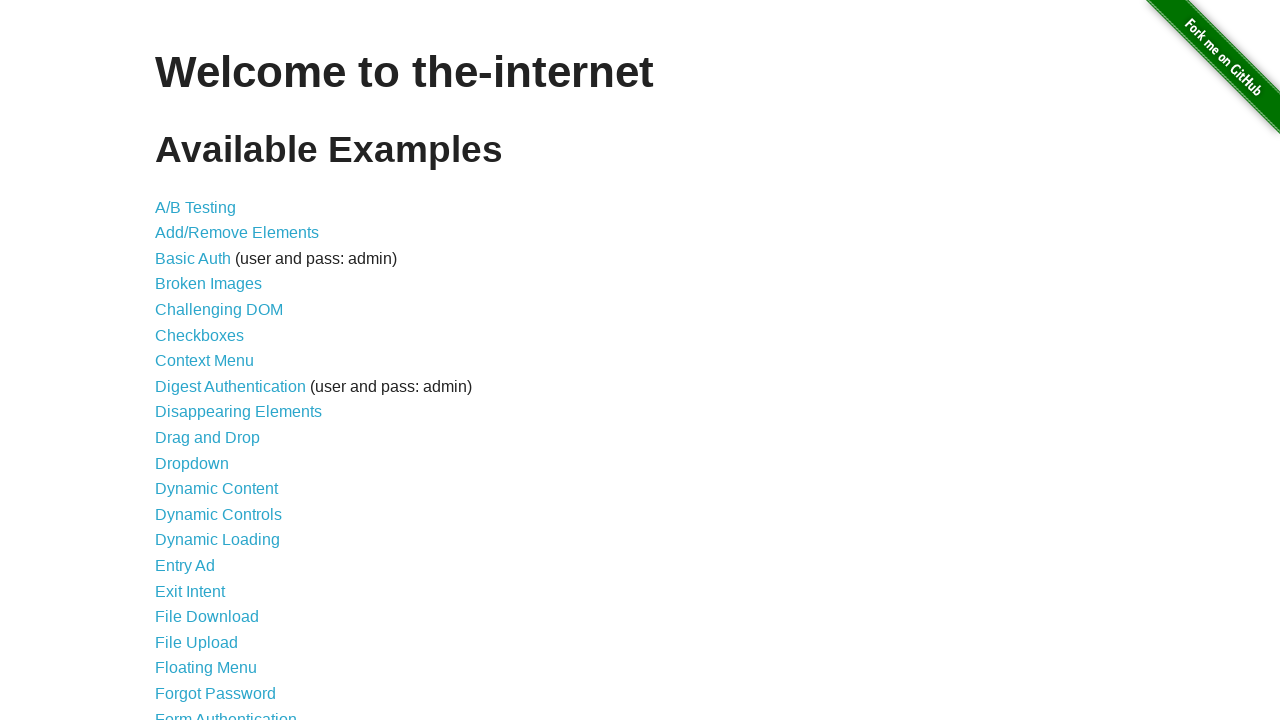

Clicked on Challenging DOM link at (219, 310) on a[href="/challenging_dom"]
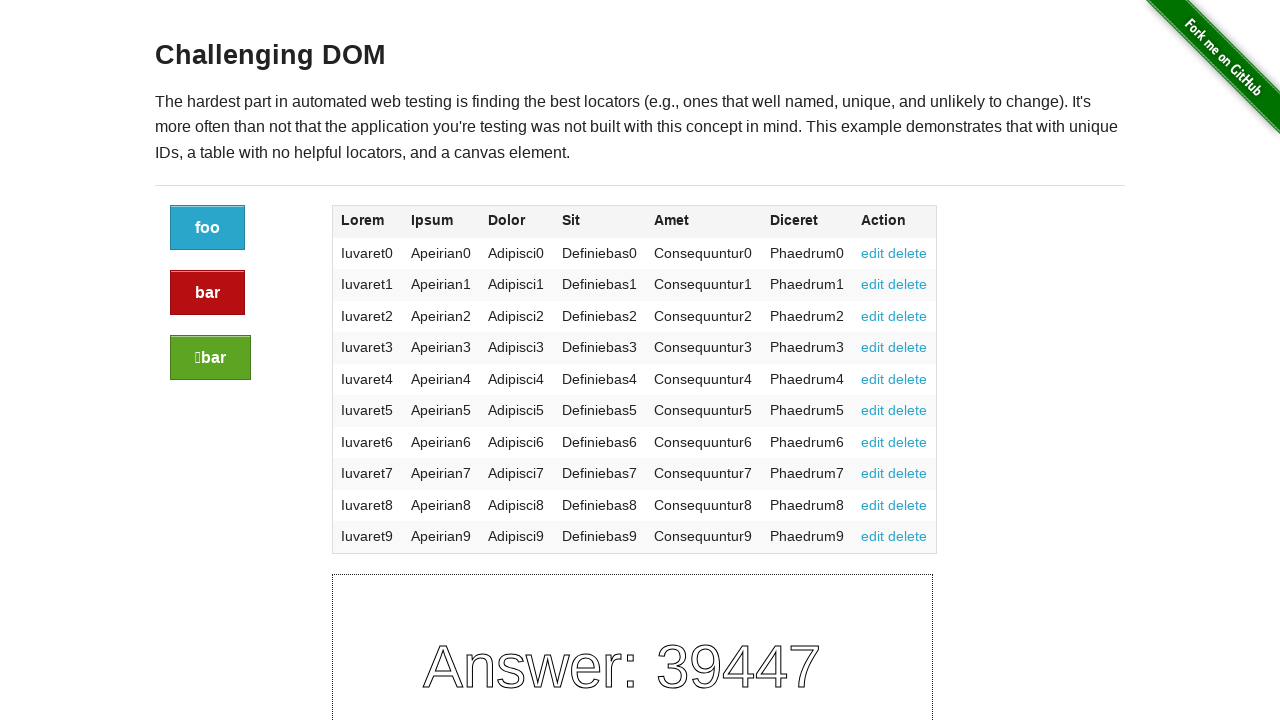

Table content loaded and verified
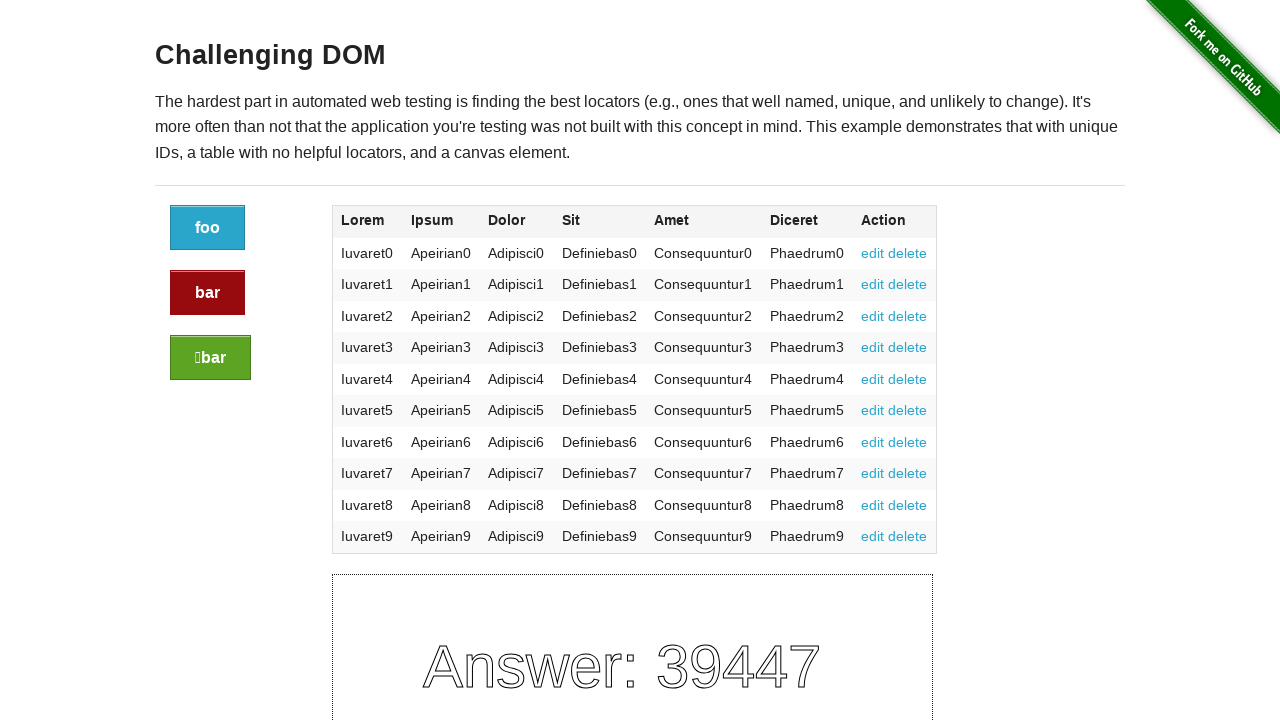

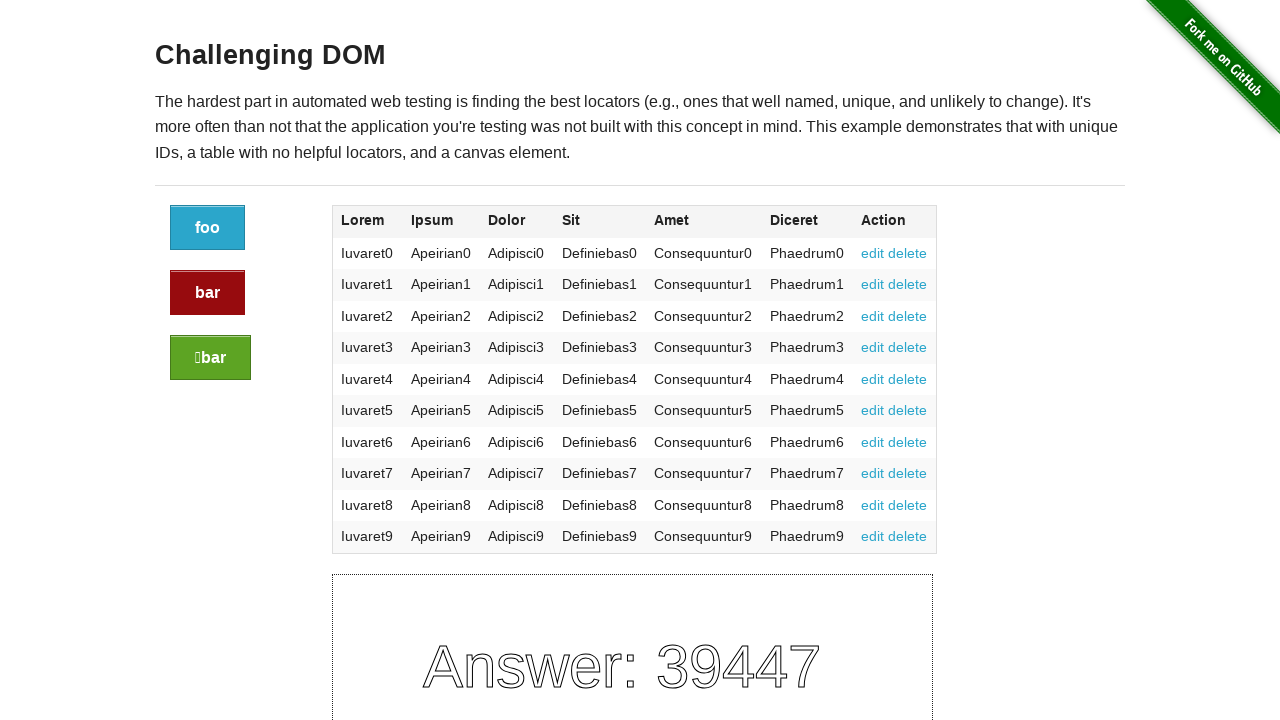